Tests that edits are saved when the input loses focus (blur event)

Starting URL: https://demo.playwright.dev/todomvc

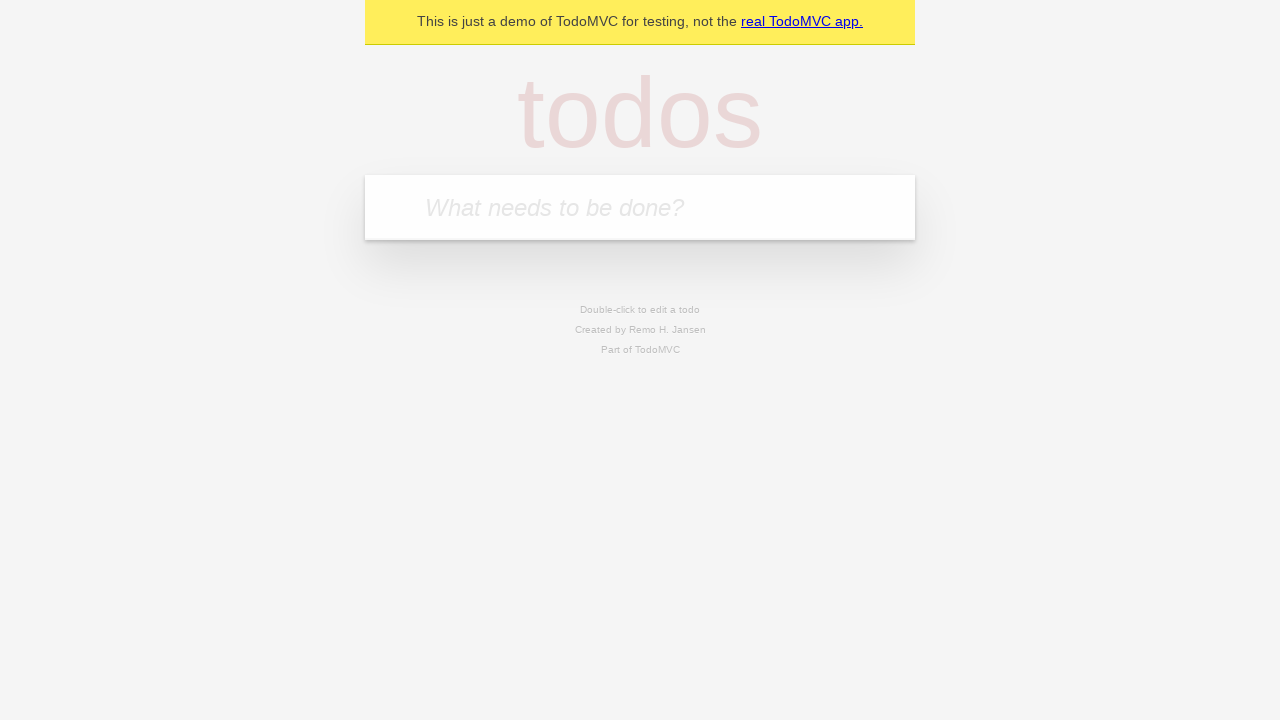

Filled first todo input with 'buy some cheese' on .new-todo
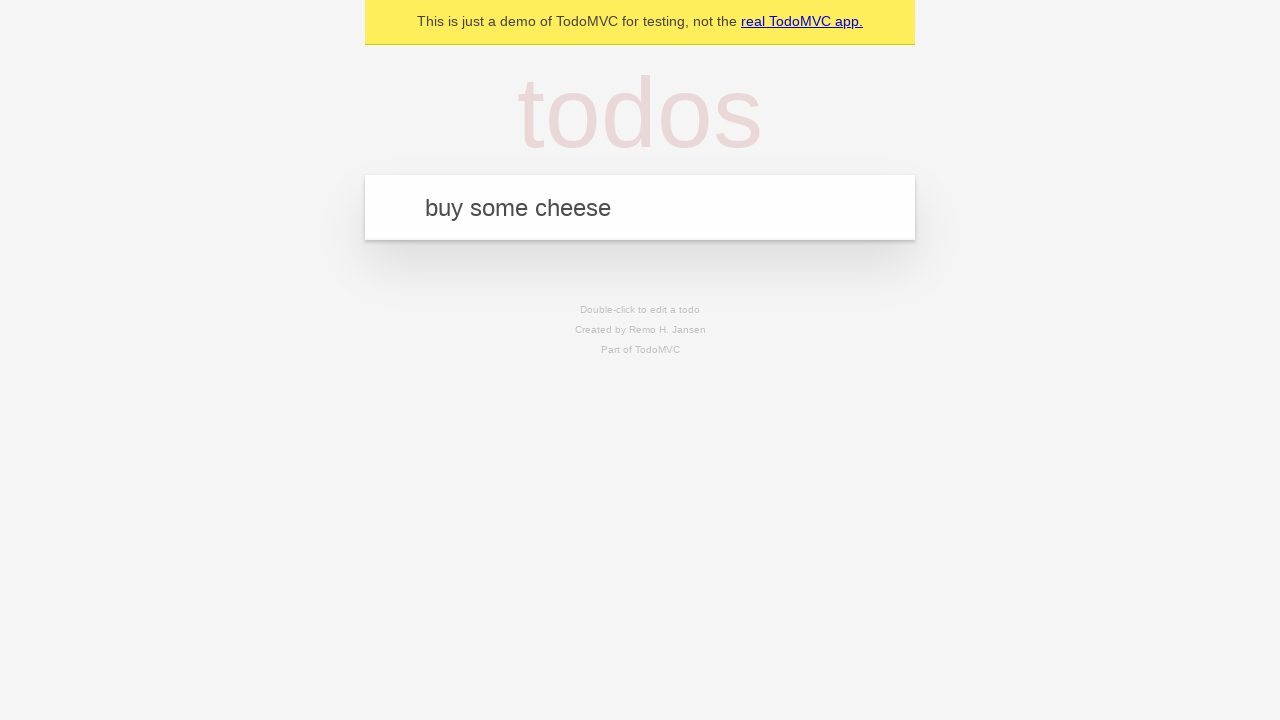

Pressed Enter to create first todo on .new-todo
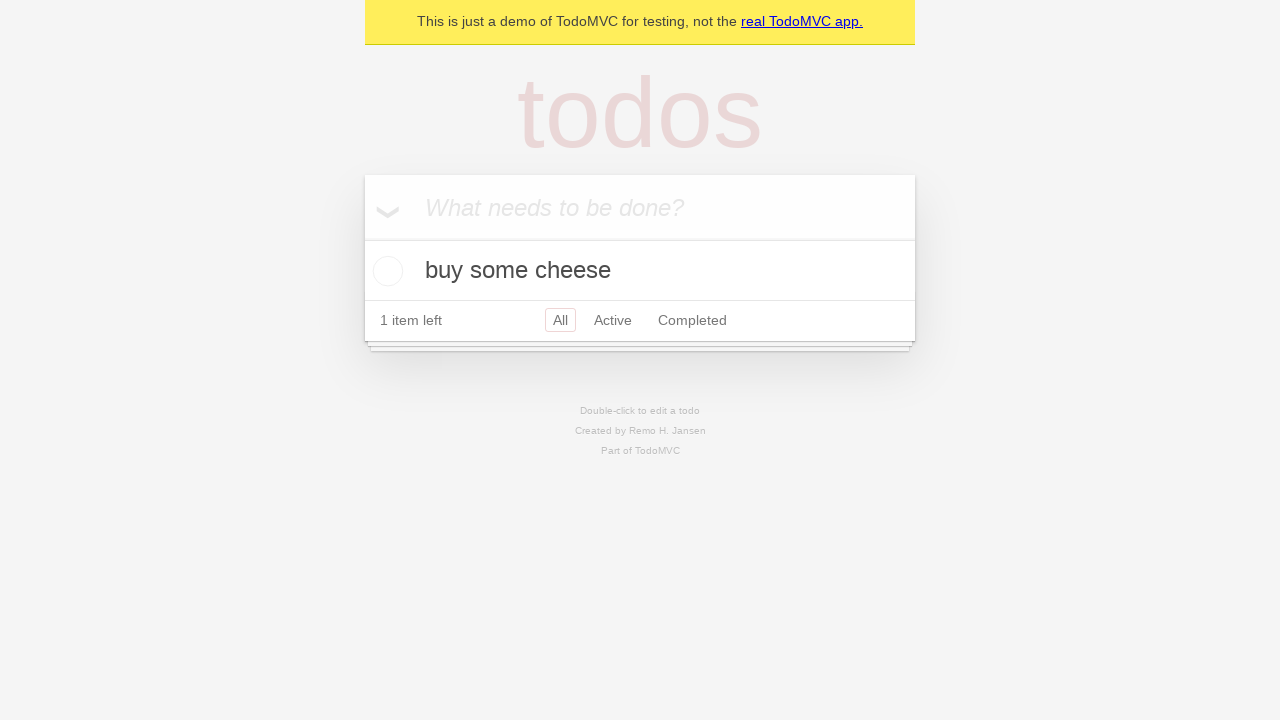

Filled second todo input with 'feed the cat' on .new-todo
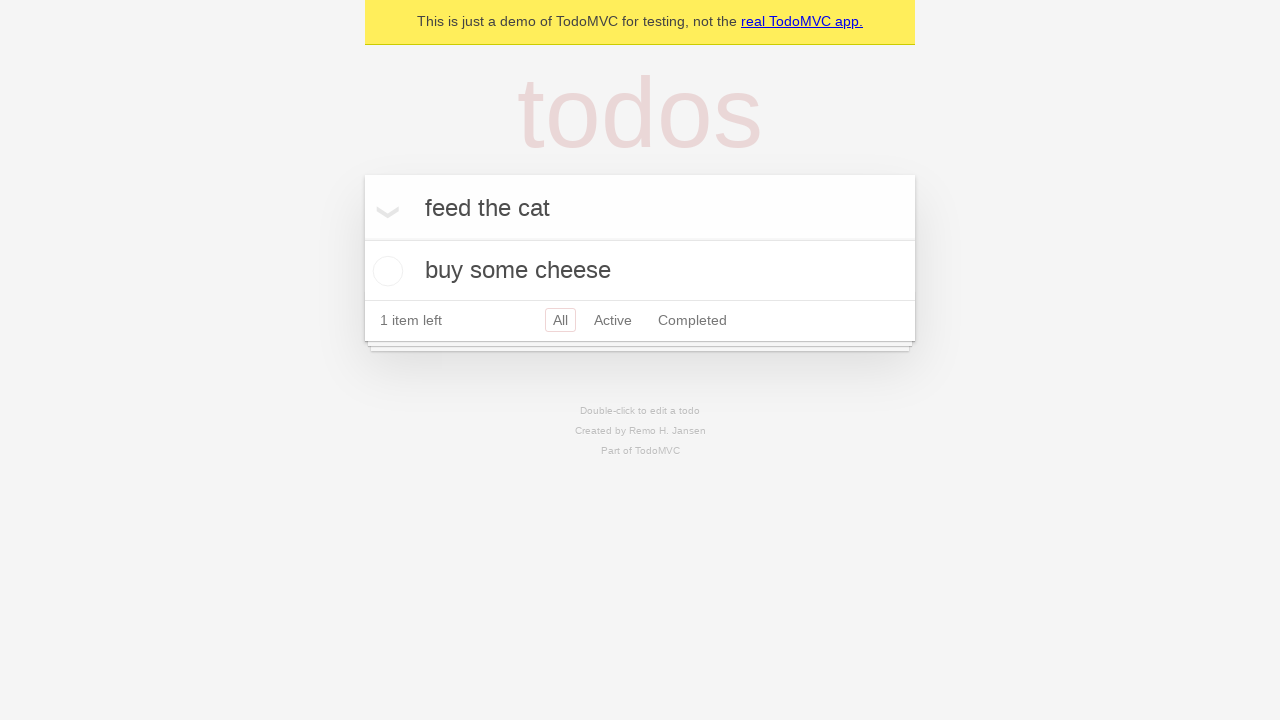

Pressed Enter to create second todo on .new-todo
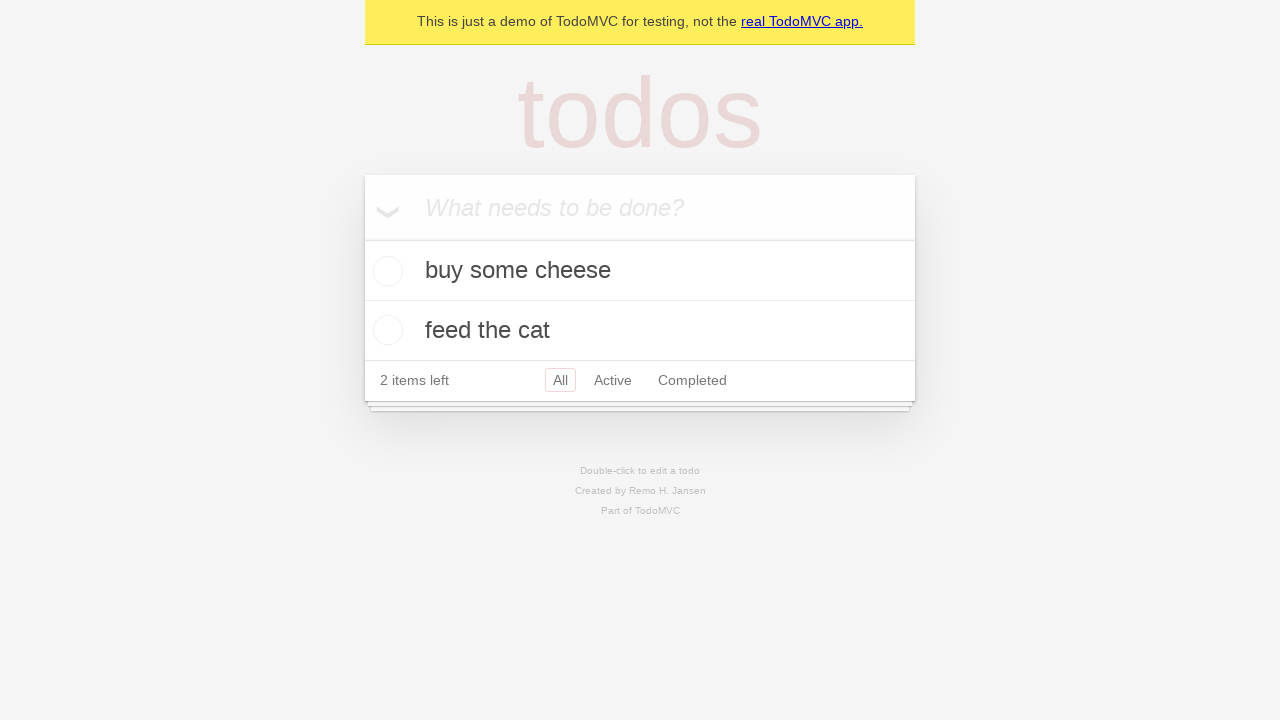

Filled third todo input with 'book a doctors appointment' on .new-todo
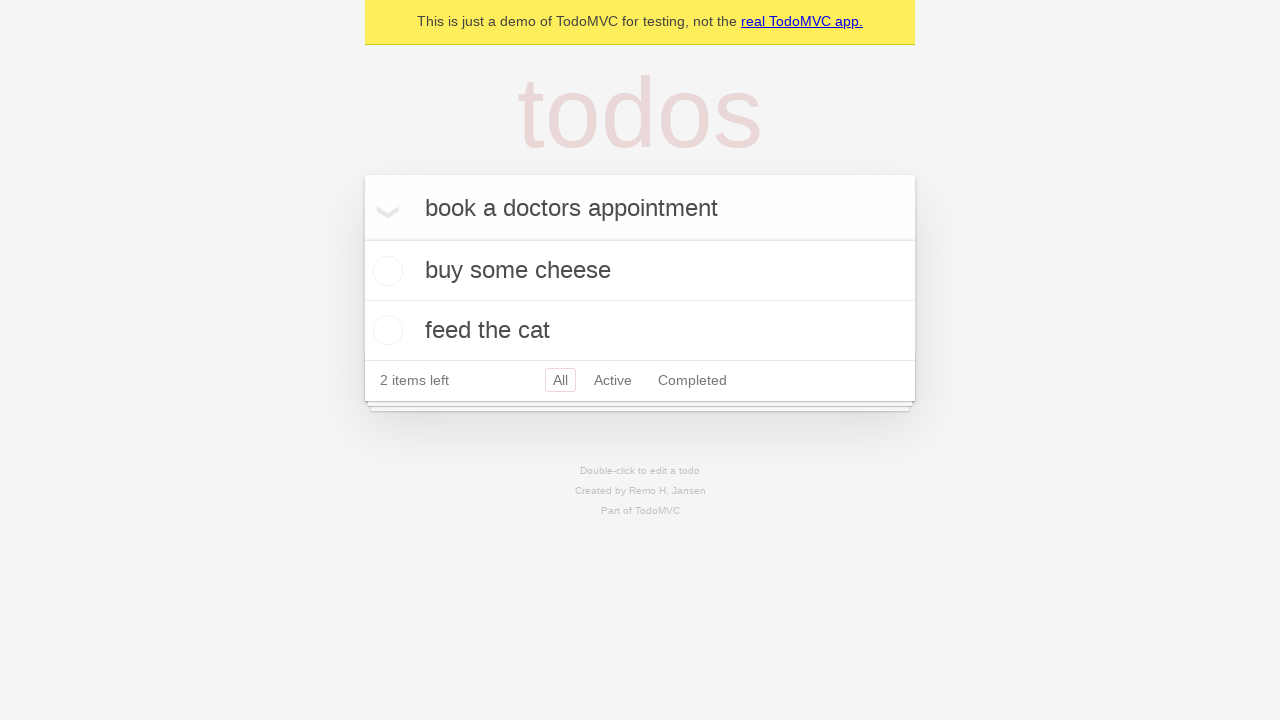

Pressed Enter to create third todo on .new-todo
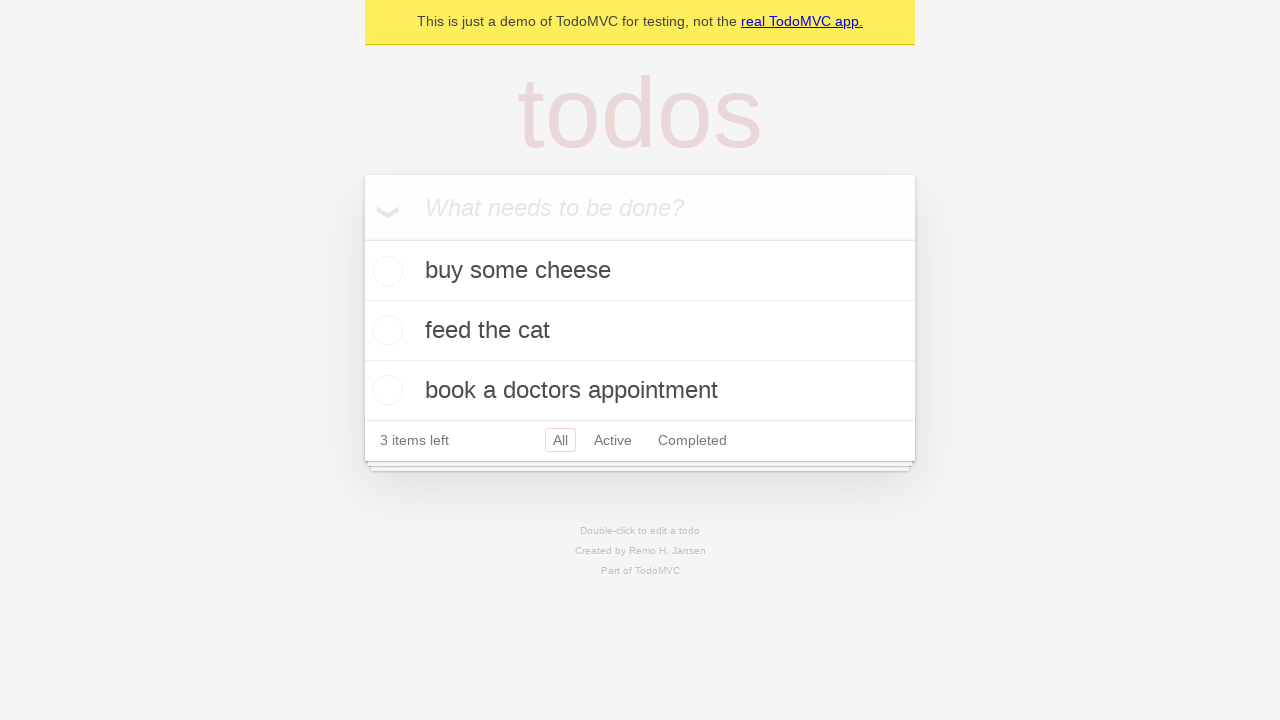

Waited for all three todo items to load
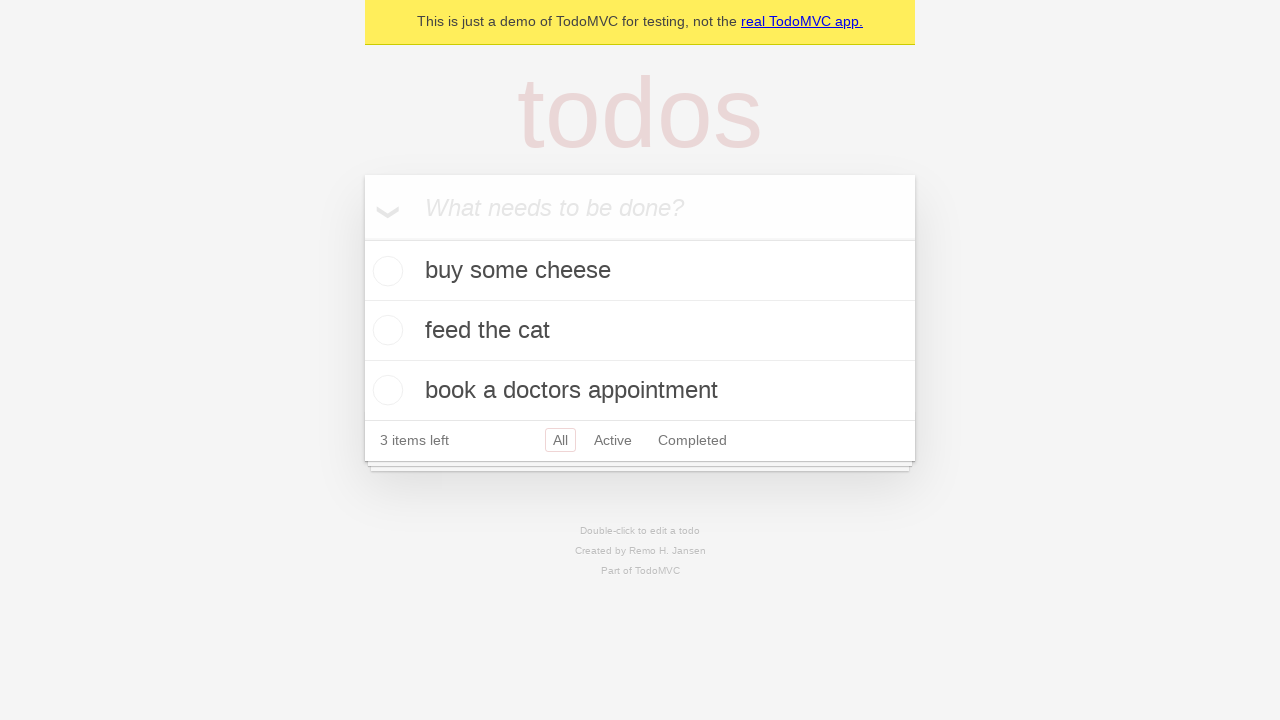

Double-clicked second todo item to enter edit mode at (640, 331) on .todo-list li >> nth=1
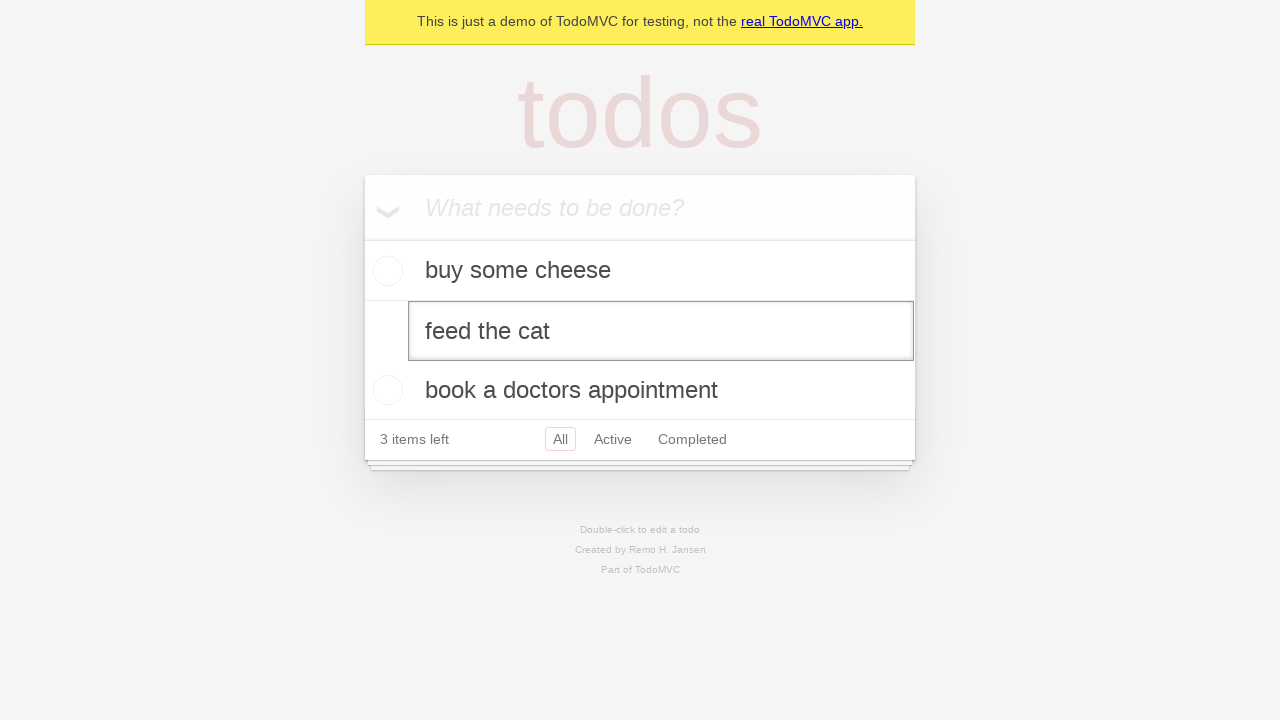

Filled edit field with 'buy some sausages' to replace second todo on .todo-list li >> nth=1 >> .edit
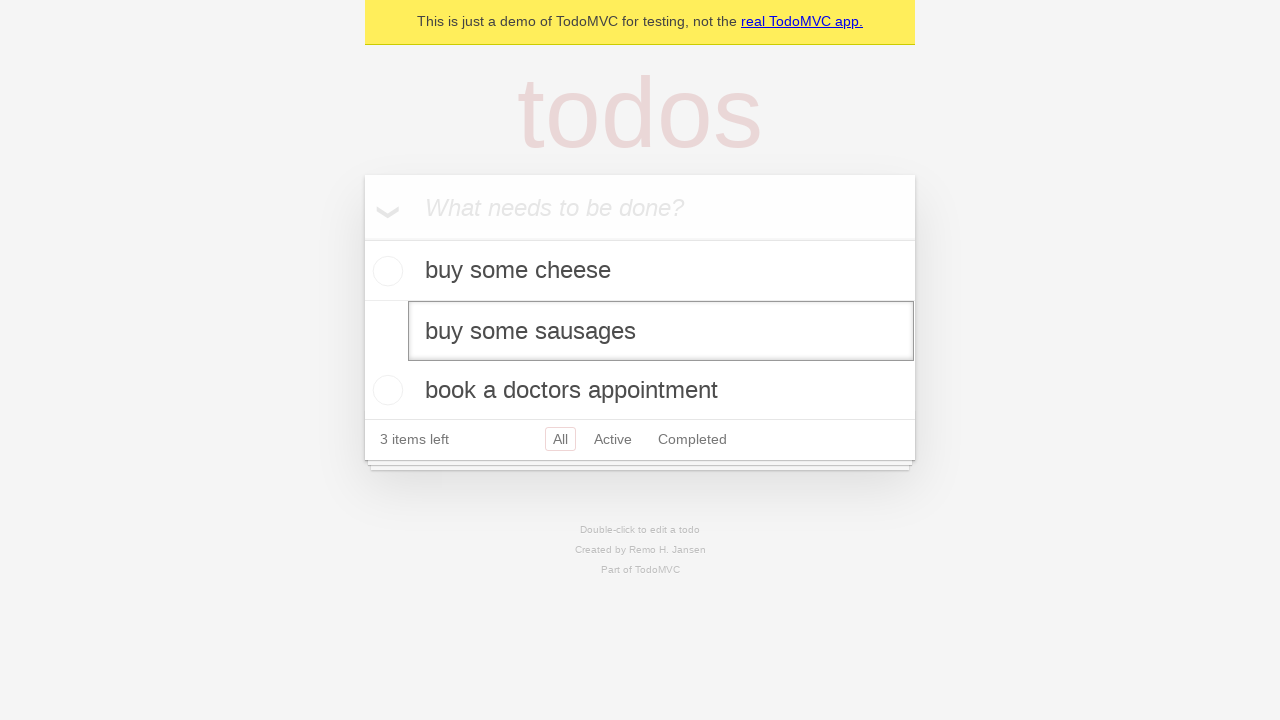

Triggered blur event on edit field to save changes
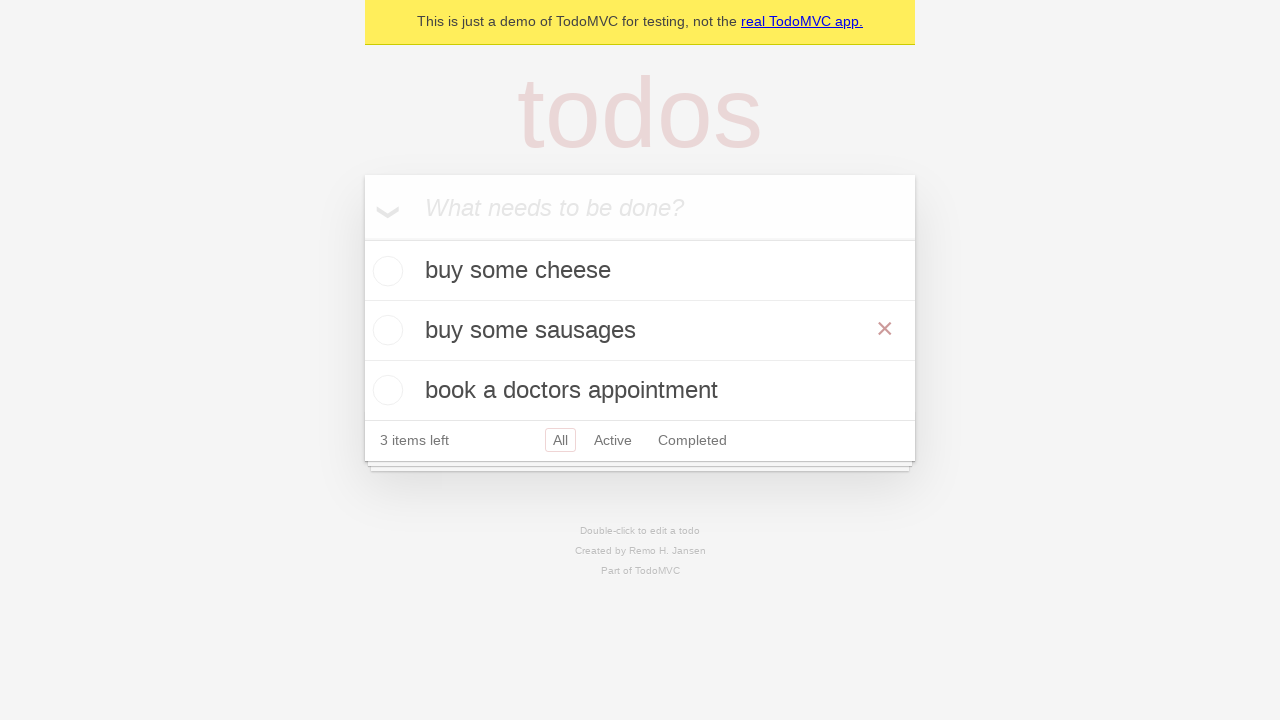

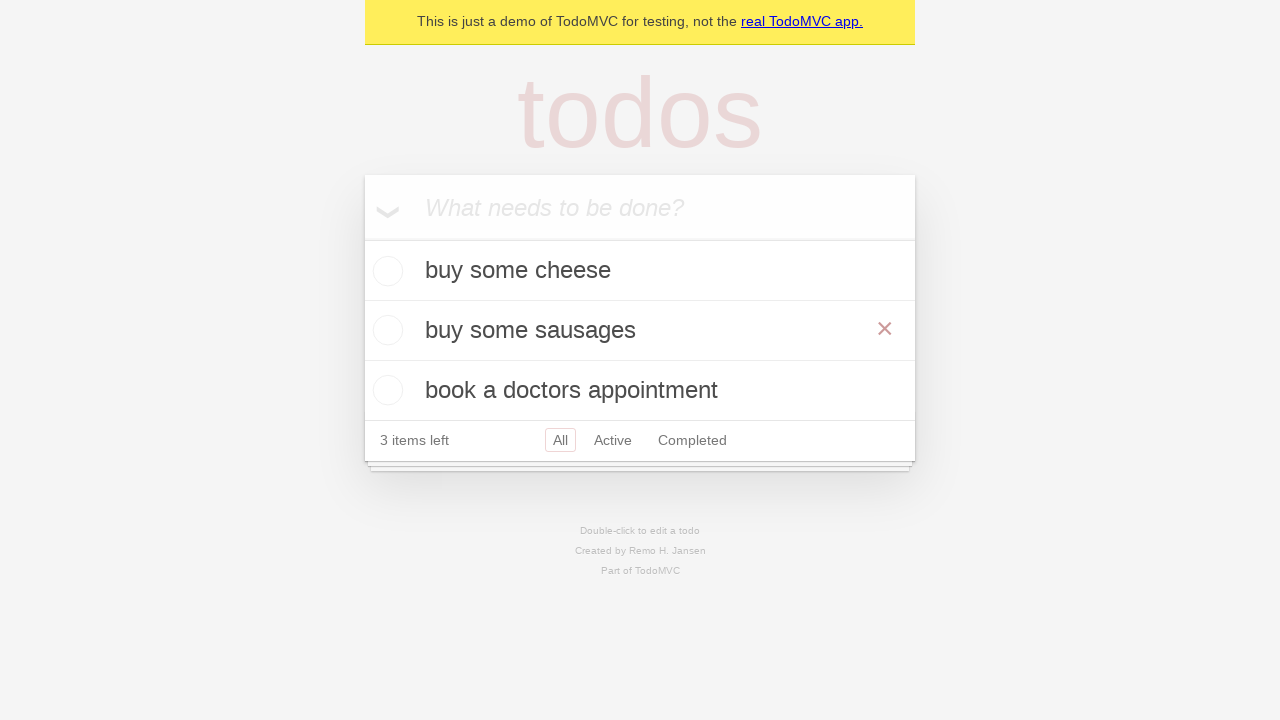